Tests checkbox functionality by checking the state of two checkboxes and clicking them if they are not already selected

Starting URL: https://the-internet.herokuapp.com/checkboxes

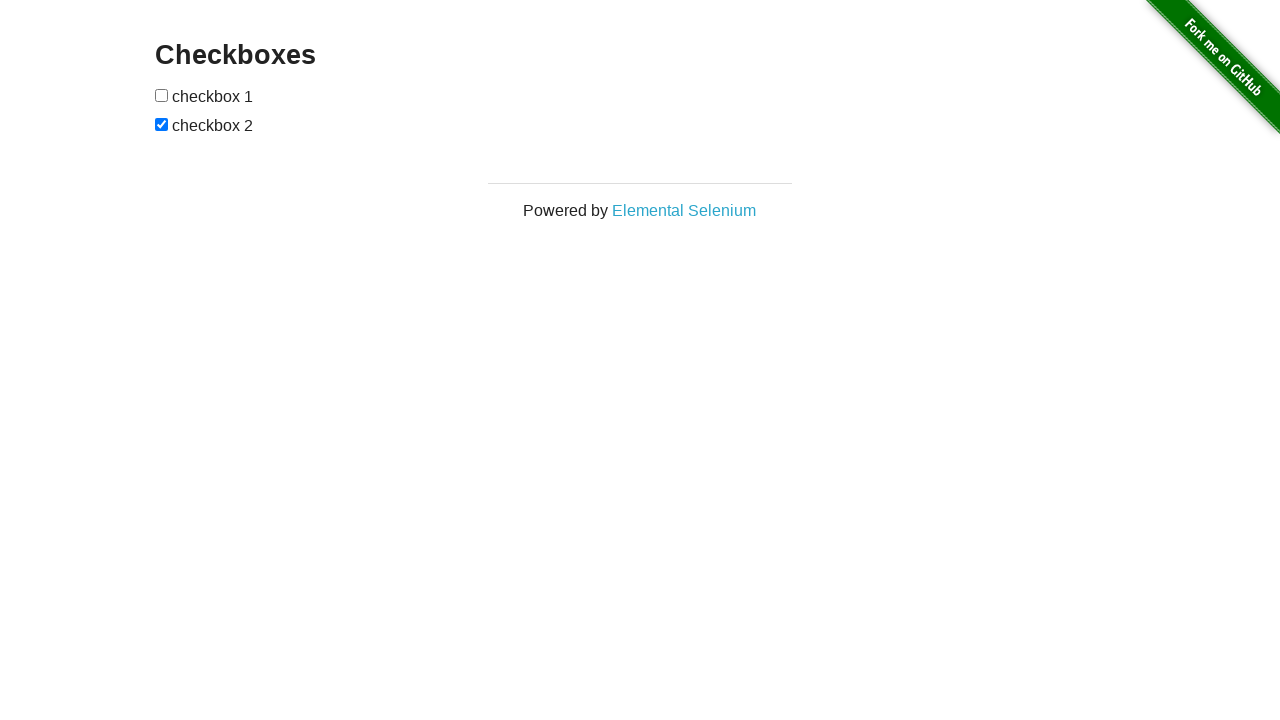

Located the first checkbox element
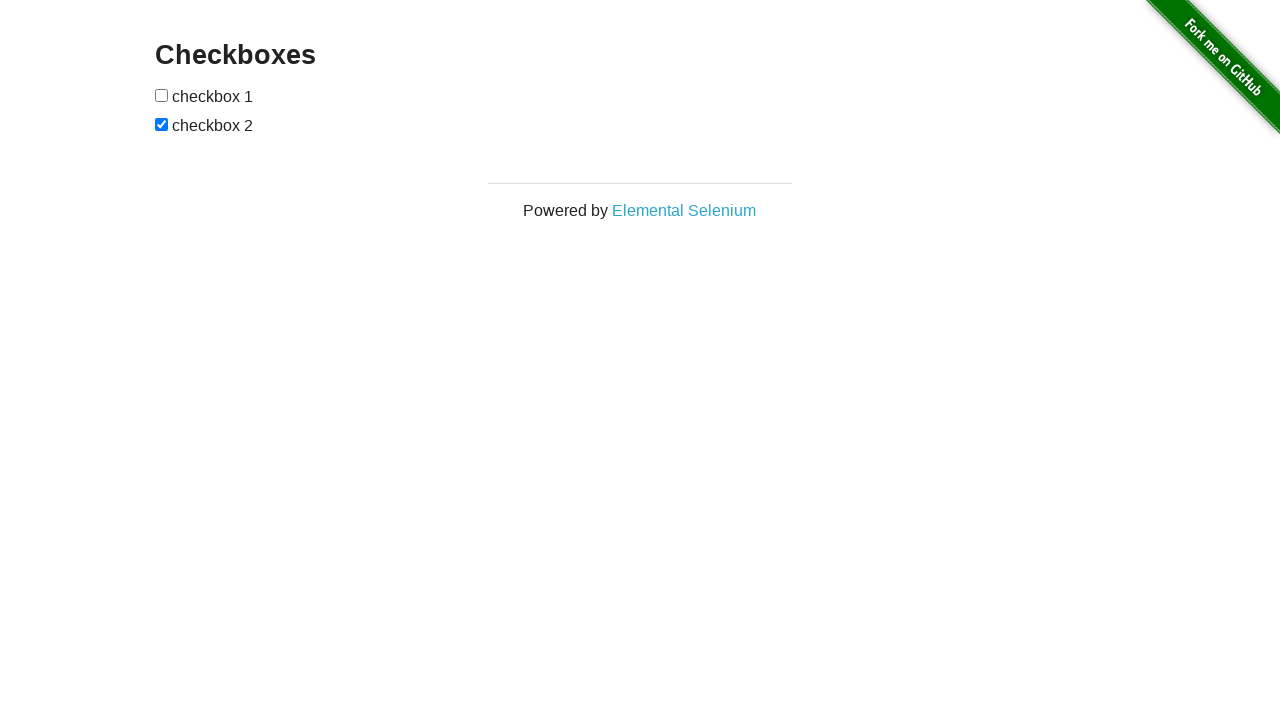

First checkbox is not checked, checking its state
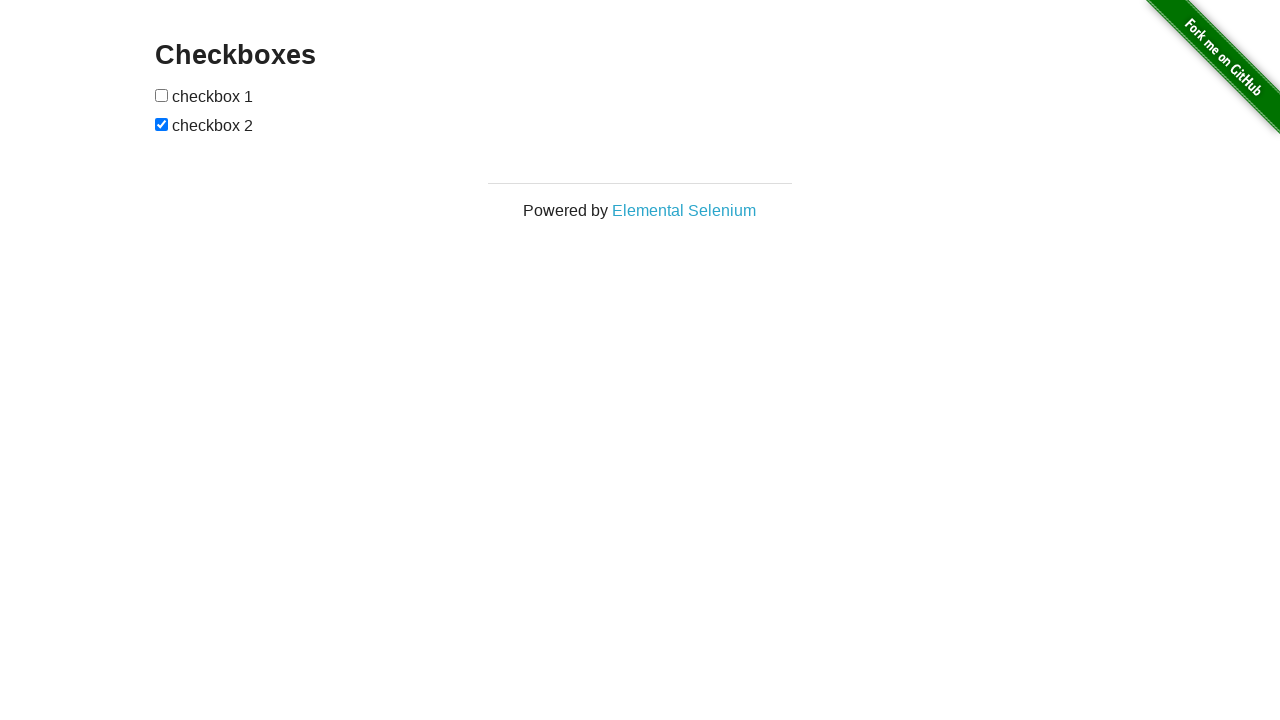

Clicked the first checkbox to select it at (162, 95) on (//input[@type='checkbox'])[1]
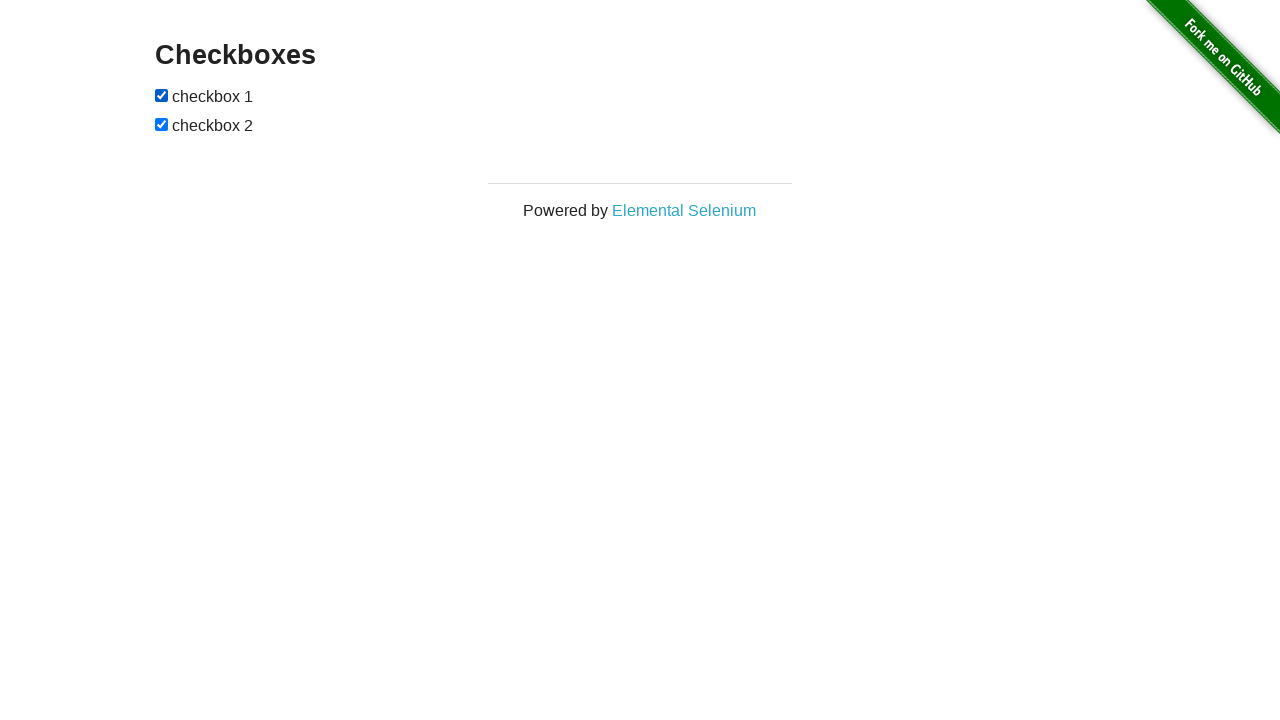

Located the second checkbox element
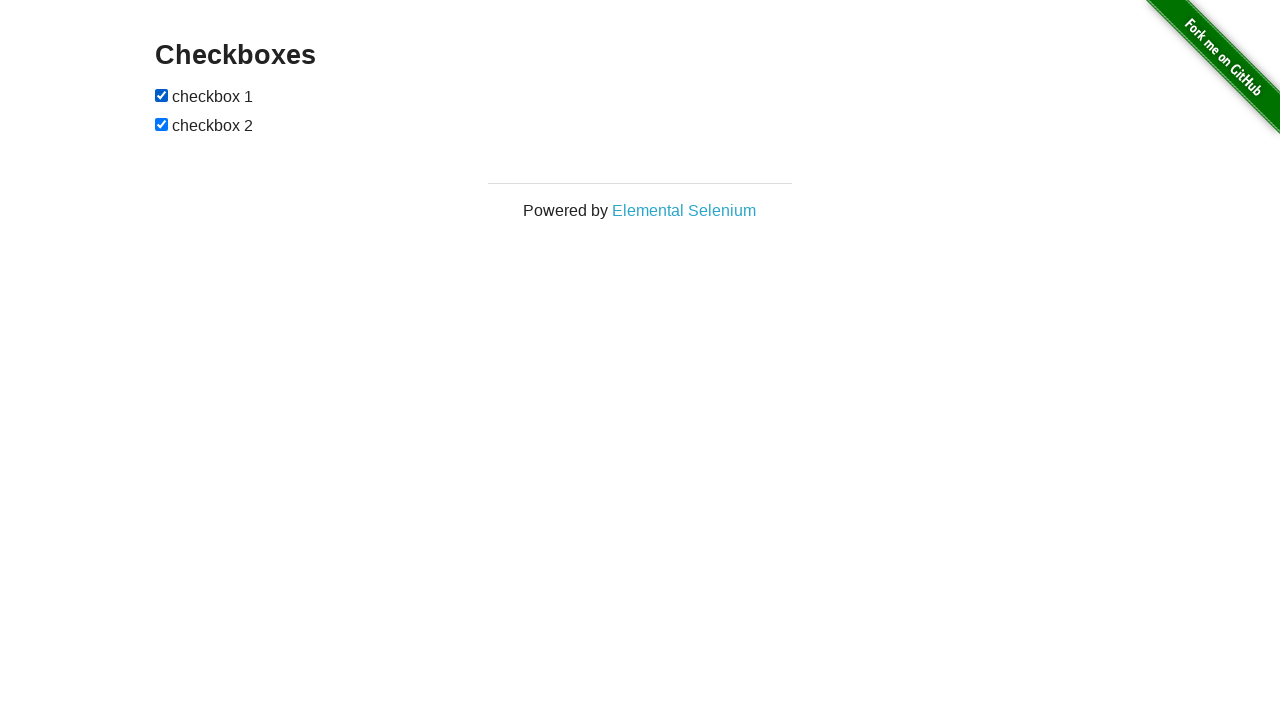

Second checkbox is already checked
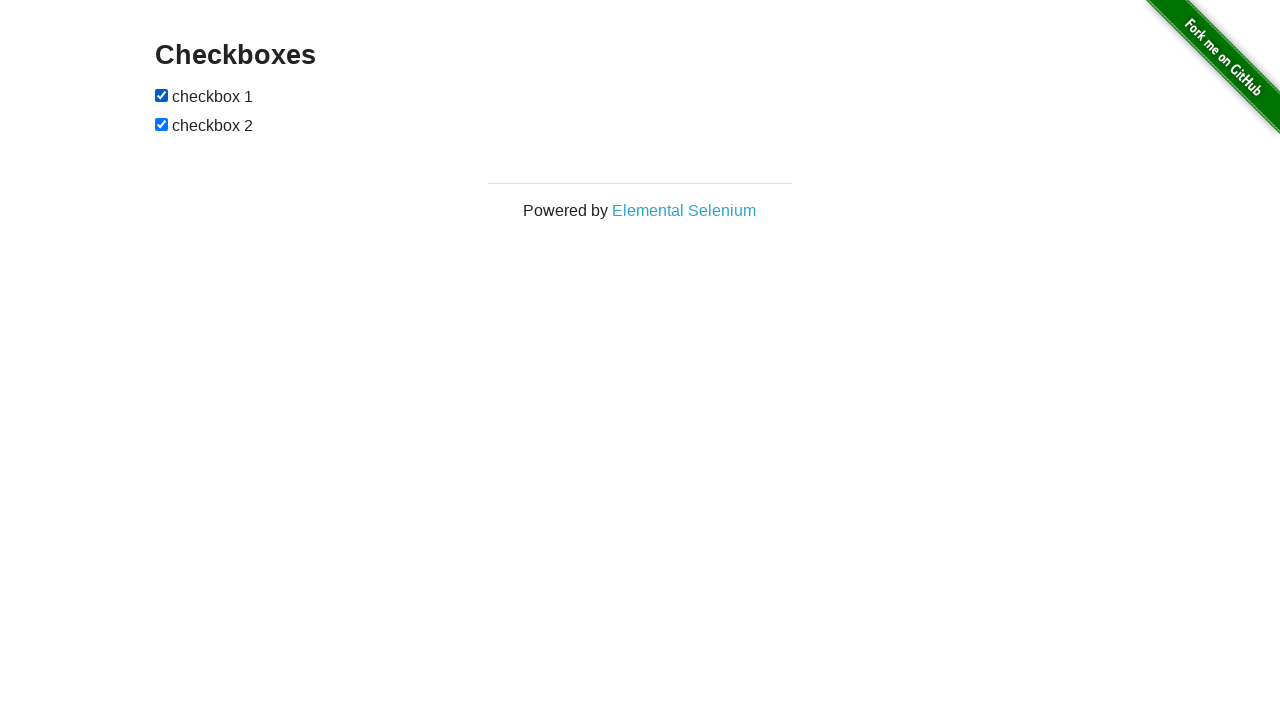

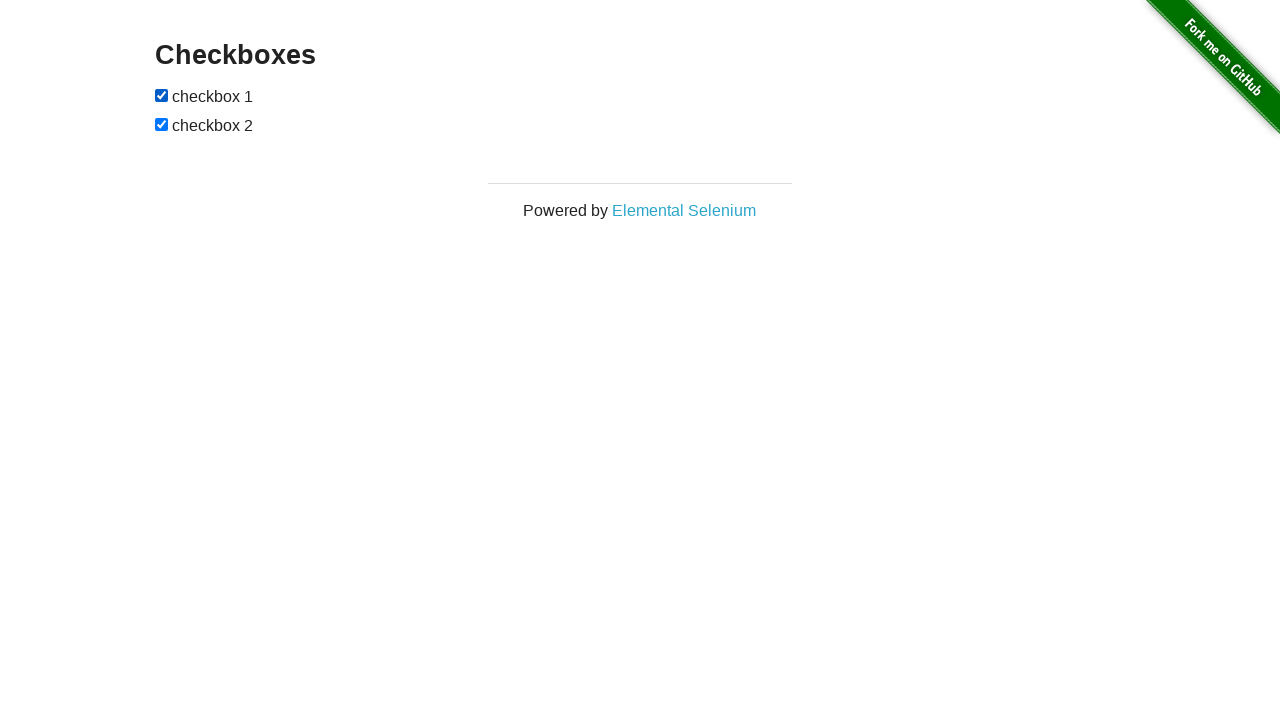